Tests dynamic loading by clicking a start button and waiting for the finish heading element to become visible.

Starting URL: http://the-internet.herokuapp.com/dynamic_loading/1

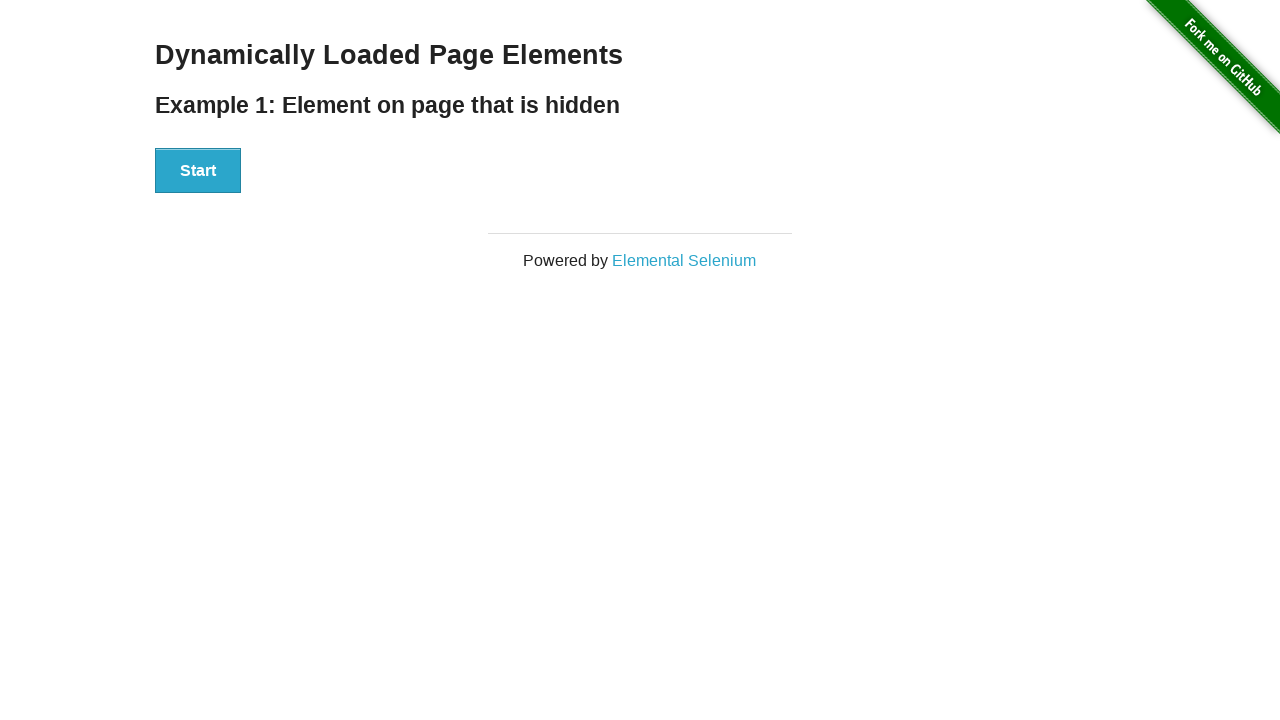

Navigated to dynamic loading test page
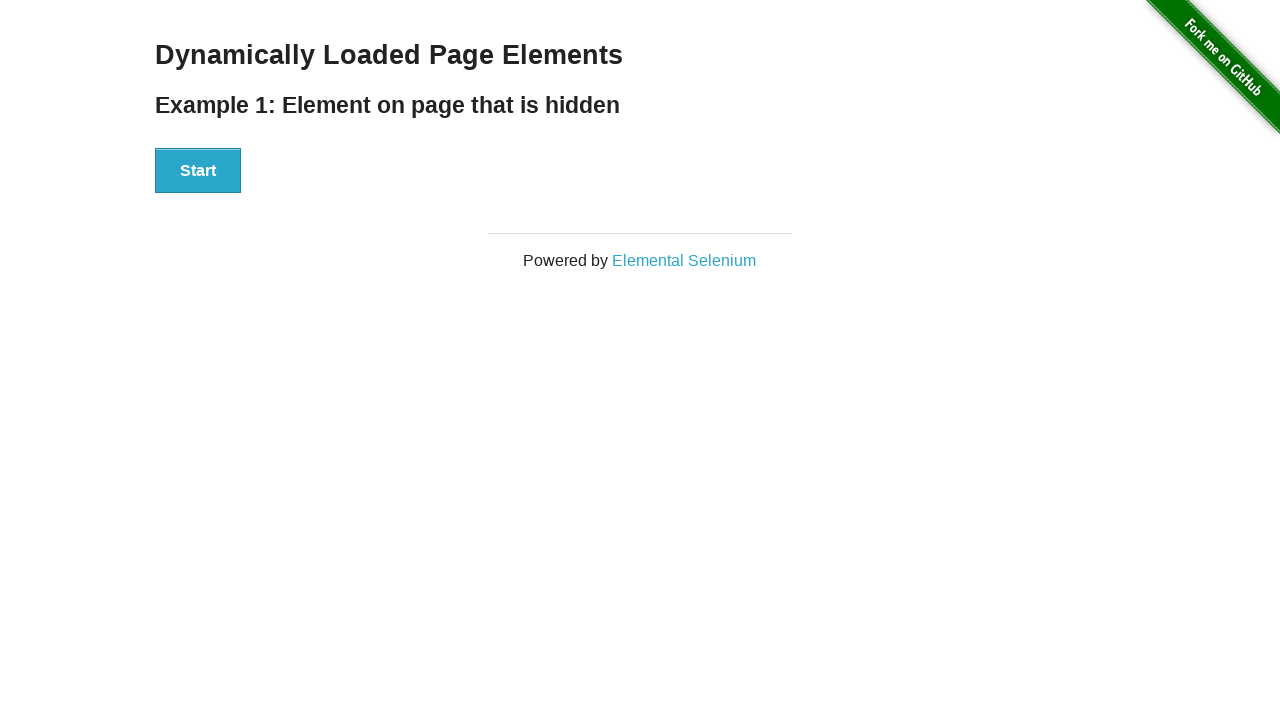

Clicked the start button to trigger dynamic loading at (198, 171) on #start button
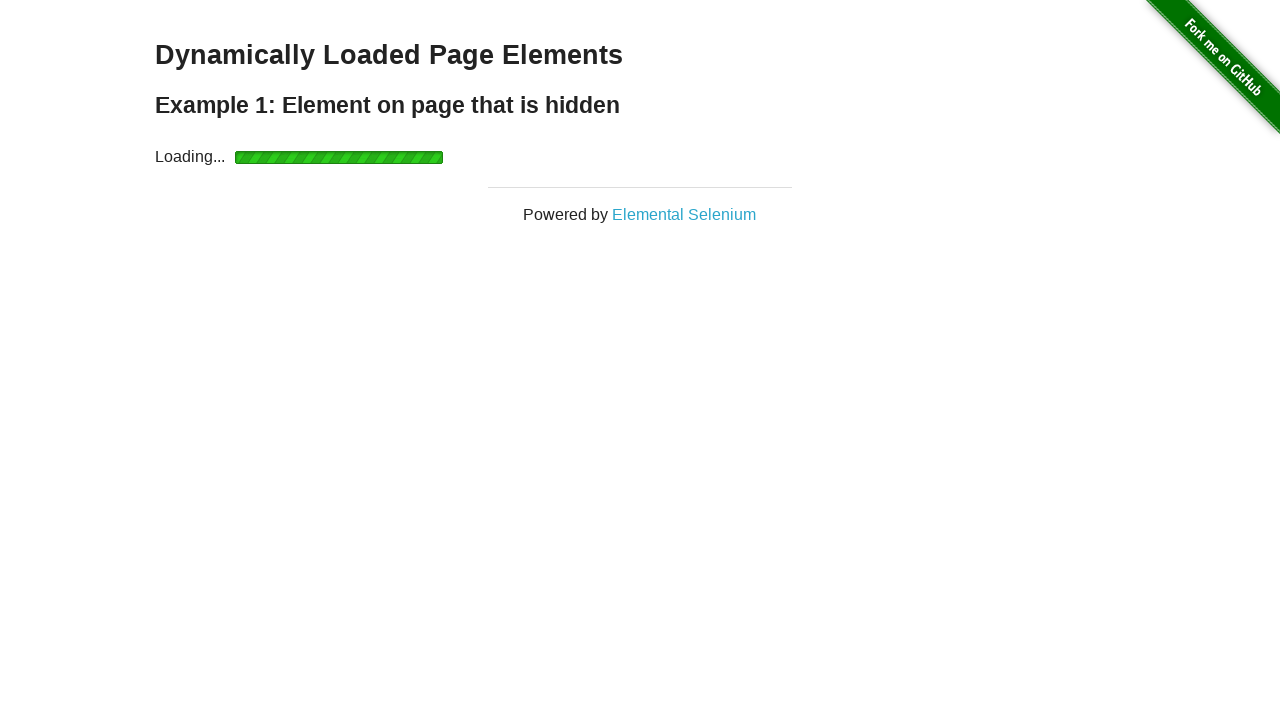

Finish heading element became visible after dynamic loading completed
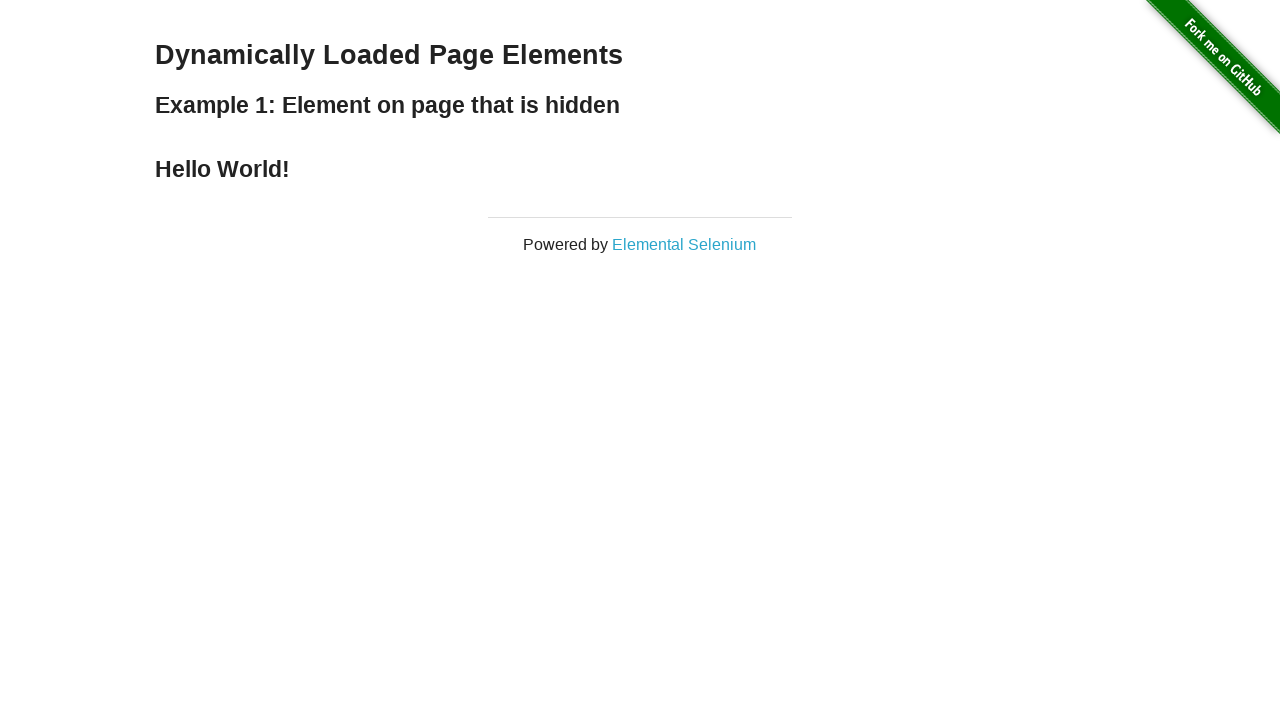

Asserted that finish heading is visible
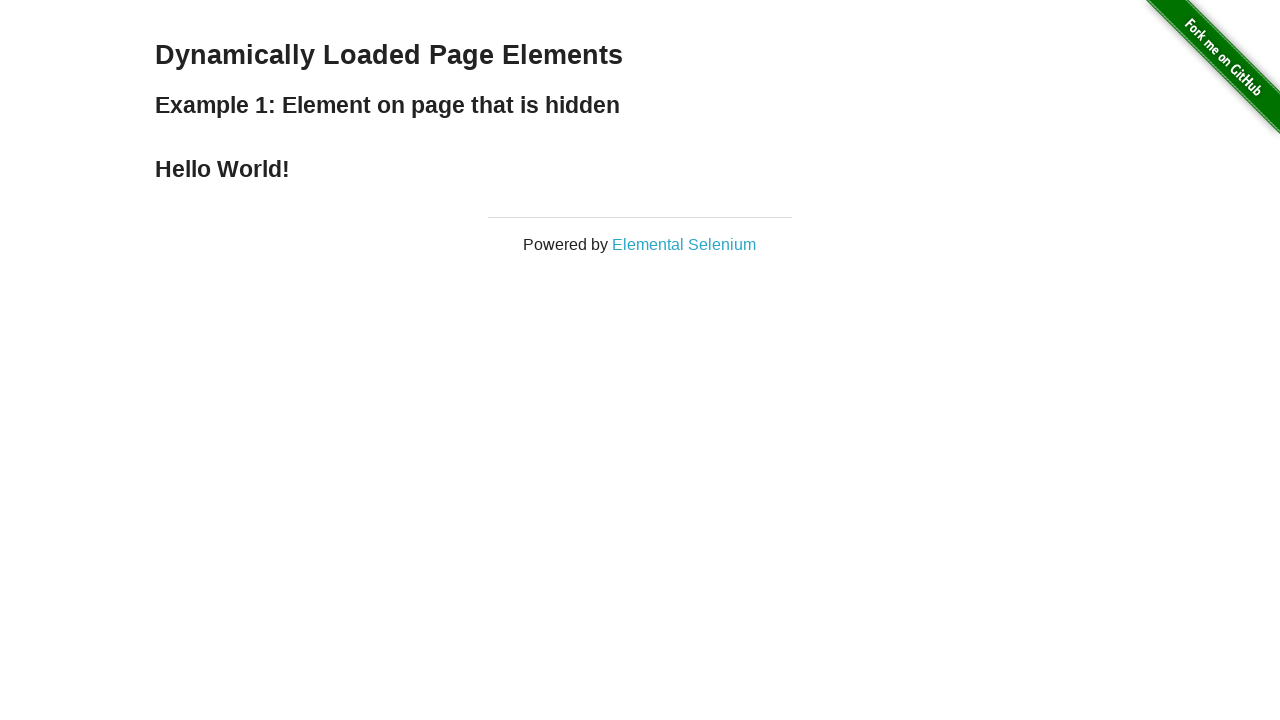

Asserted that finish heading displays correct text 'Hello World!'
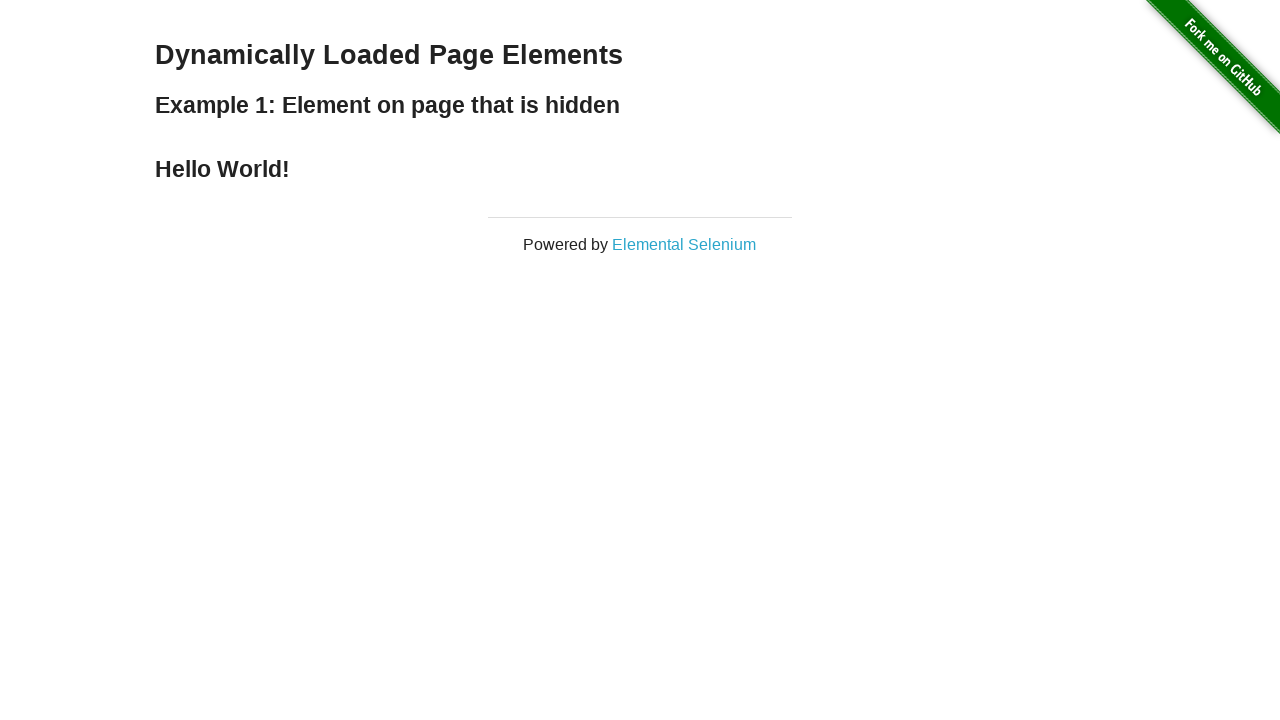

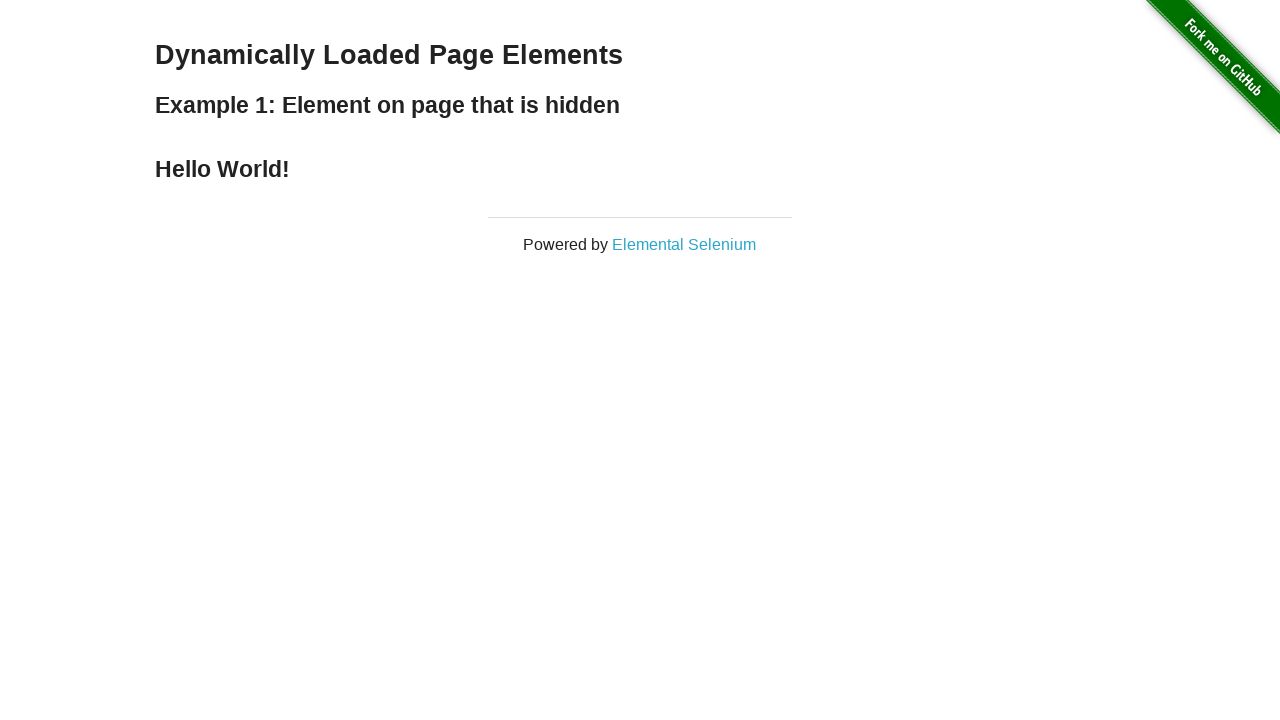